Tests a multi-select dropdown by iterating through all available language options and selecting each one by its visible text.

Starting URL: https://practice.cydeo.com/dropdown

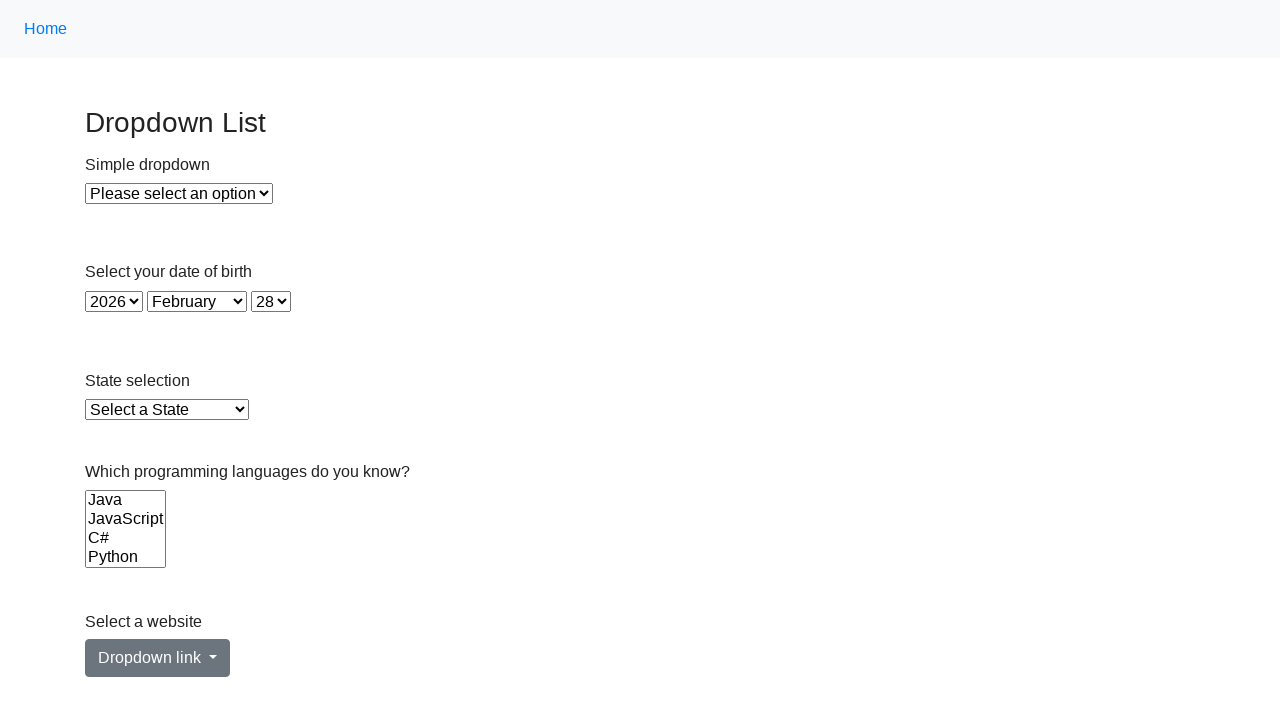

Located the Languages dropdown element
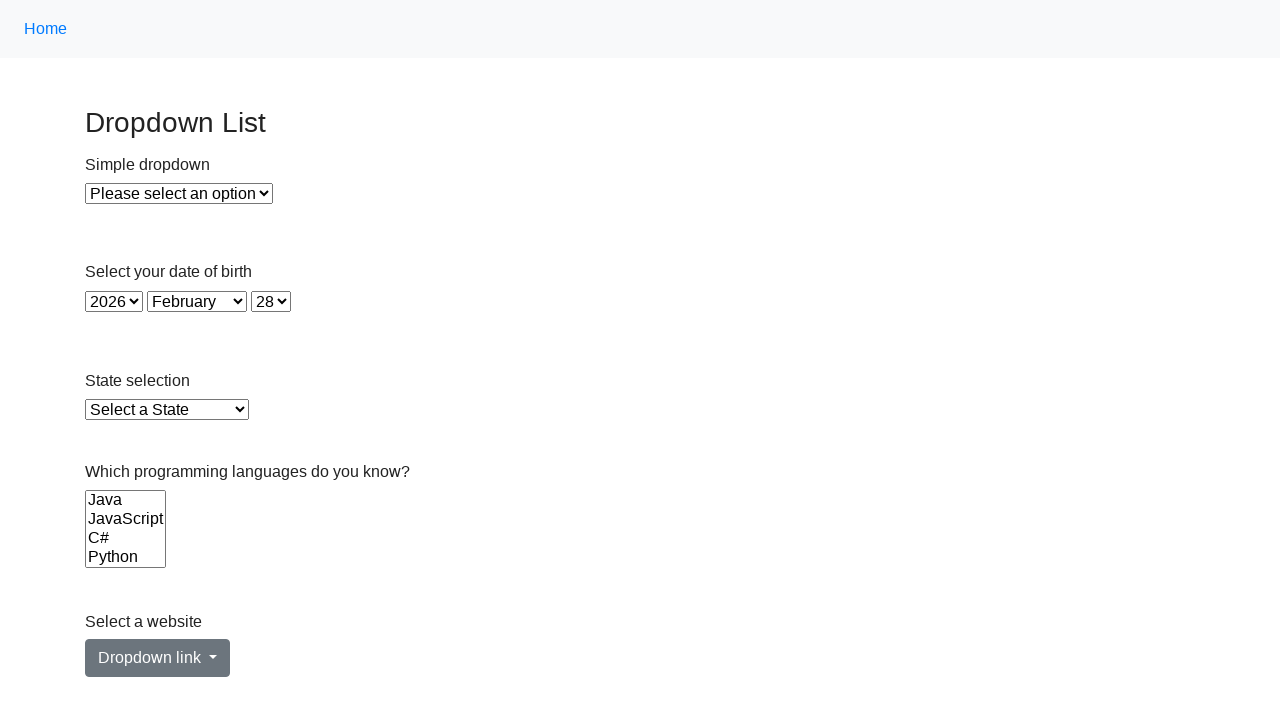

Retrieved all available options from the Languages dropdown
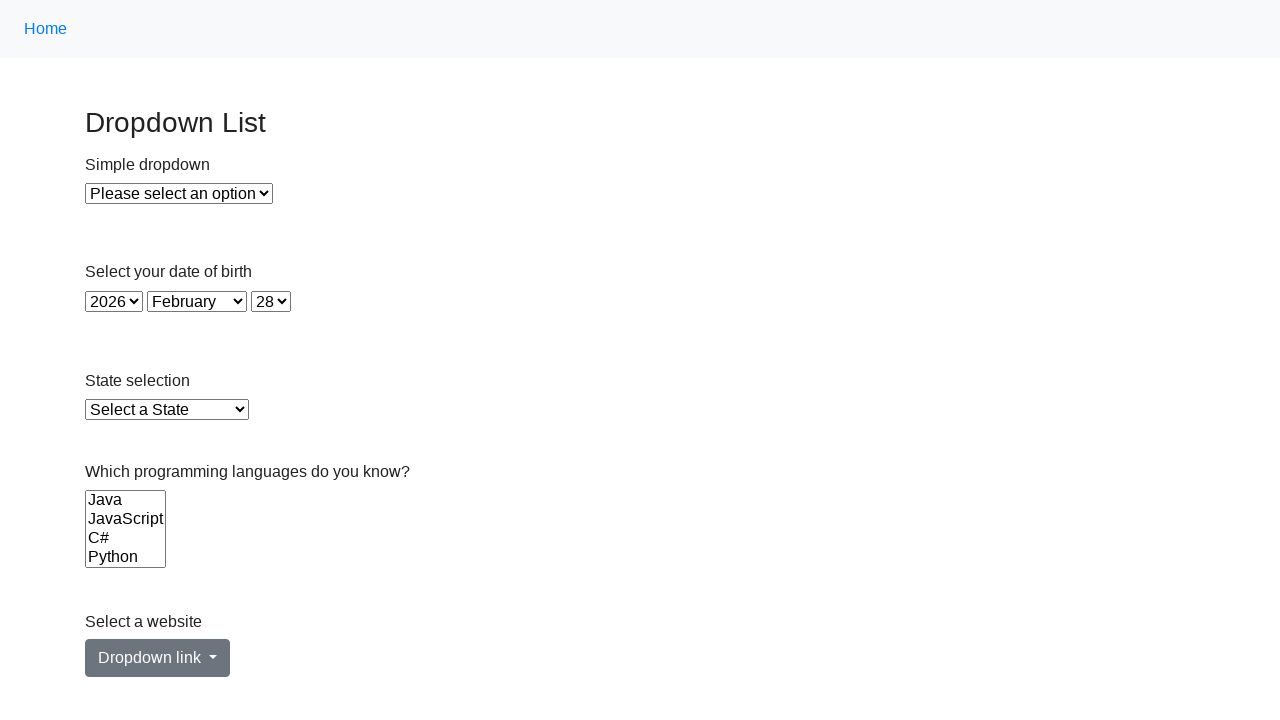

Selected language option: Java on select[name='Languages']
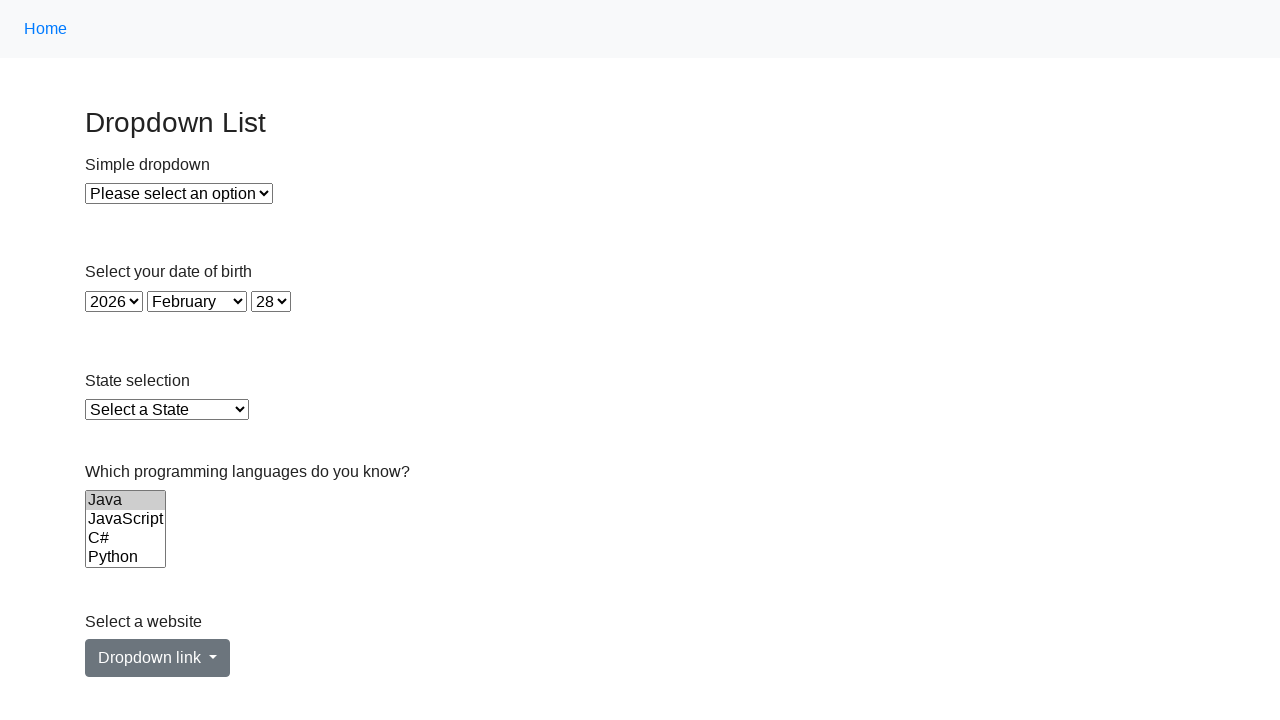

Waited 500ms after selecting Java
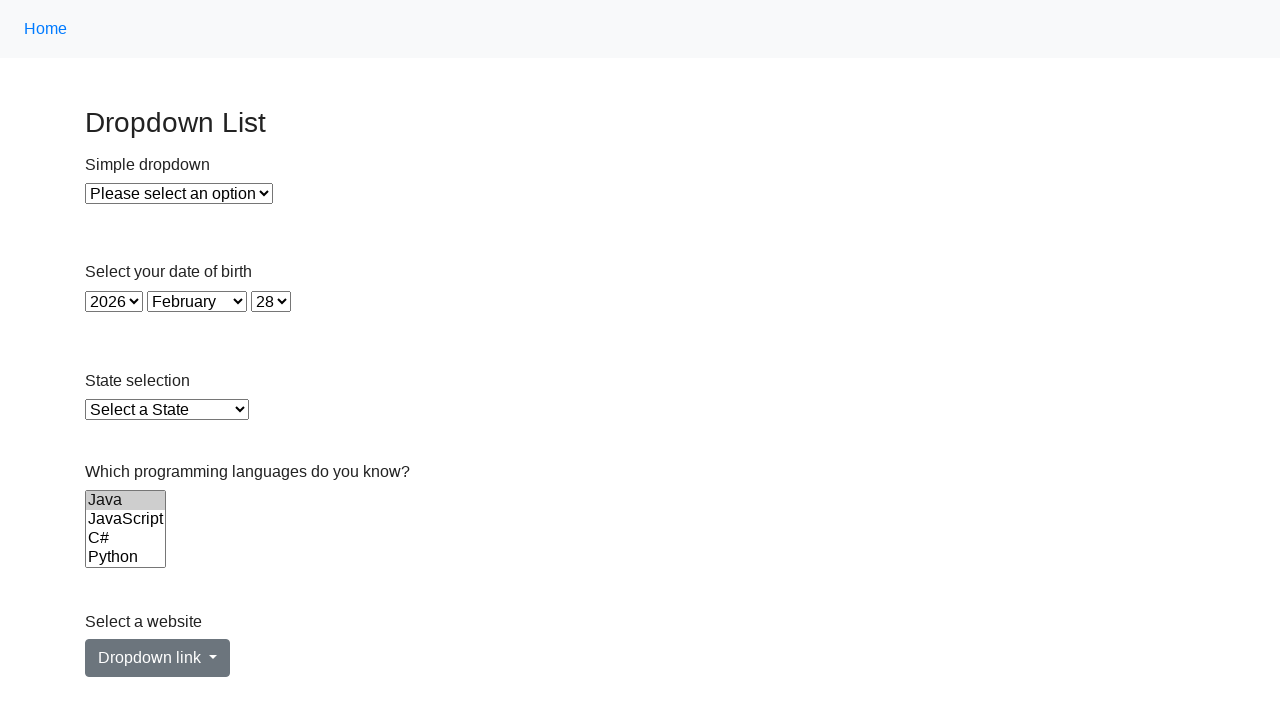

Selected language option: JavaScript on select[name='Languages']
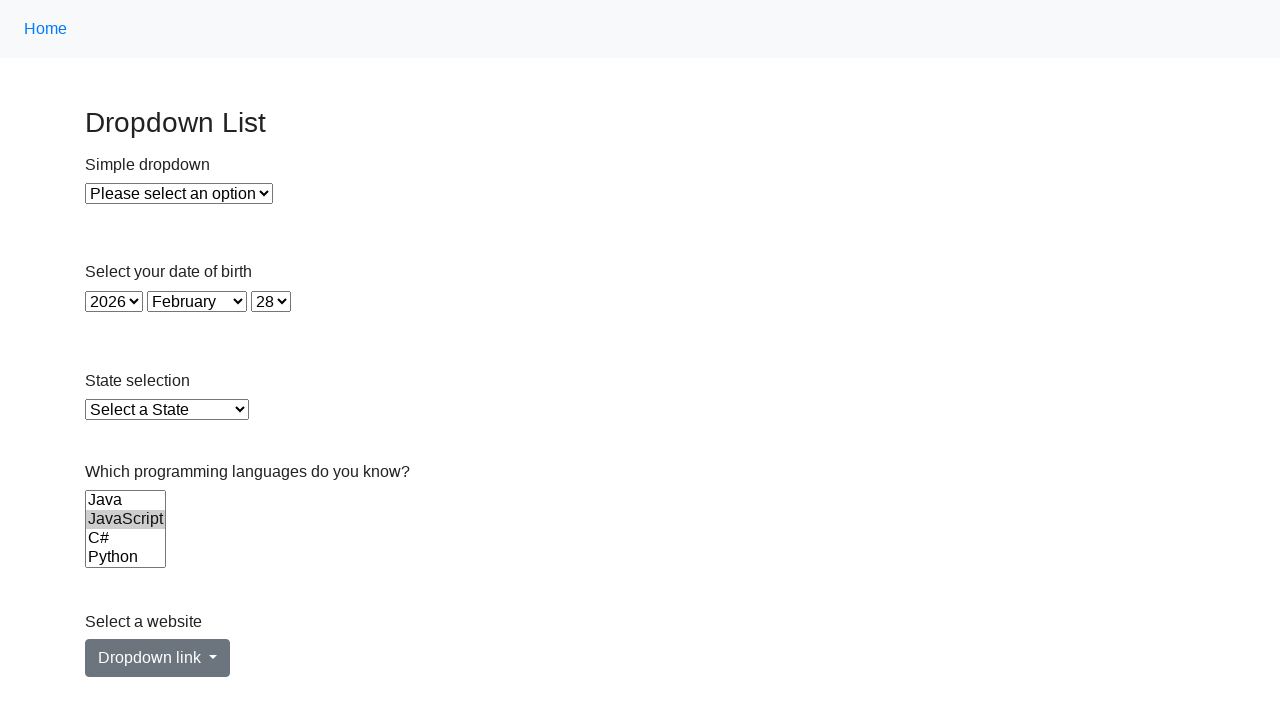

Waited 500ms after selecting JavaScript
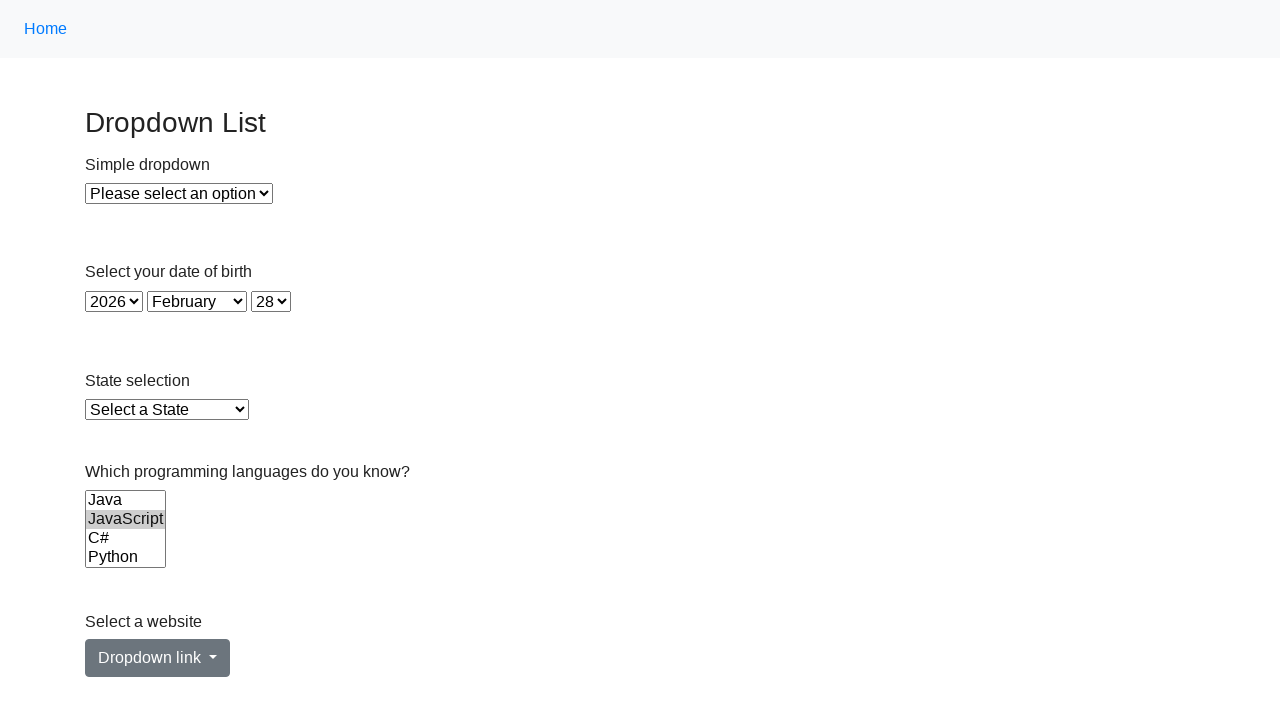

Selected language option: C# on select[name='Languages']
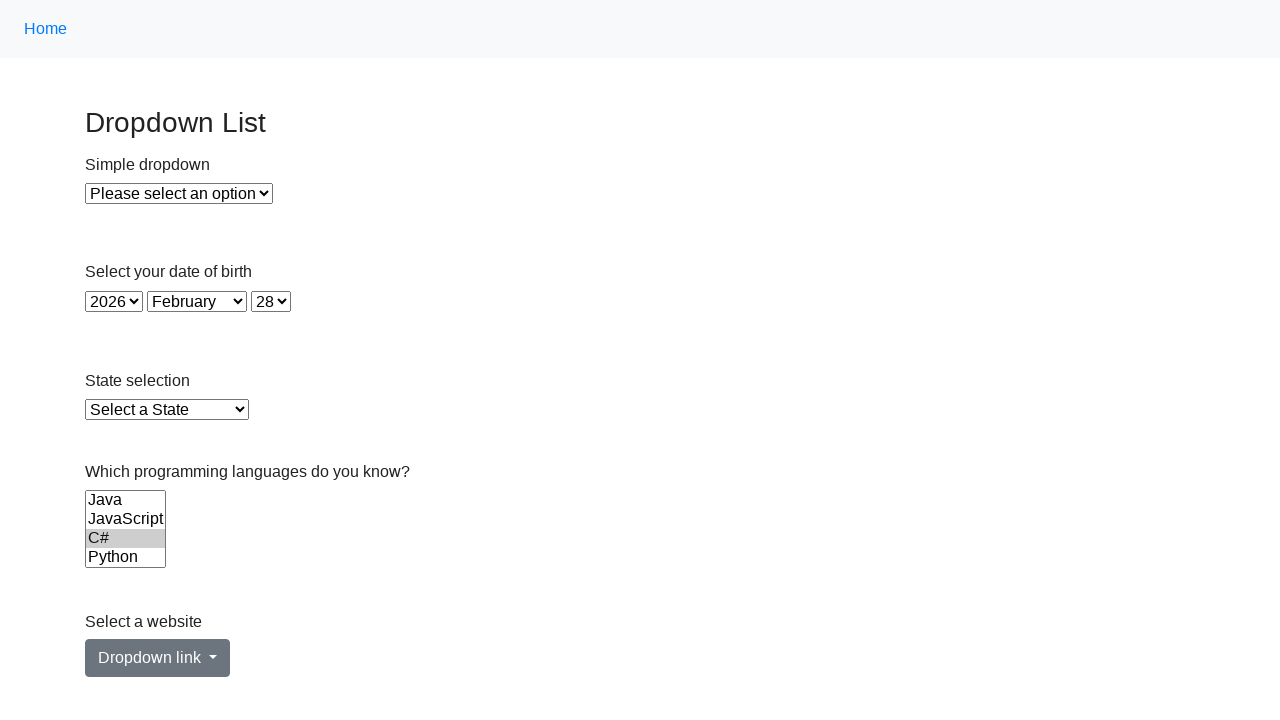

Waited 500ms after selecting C#
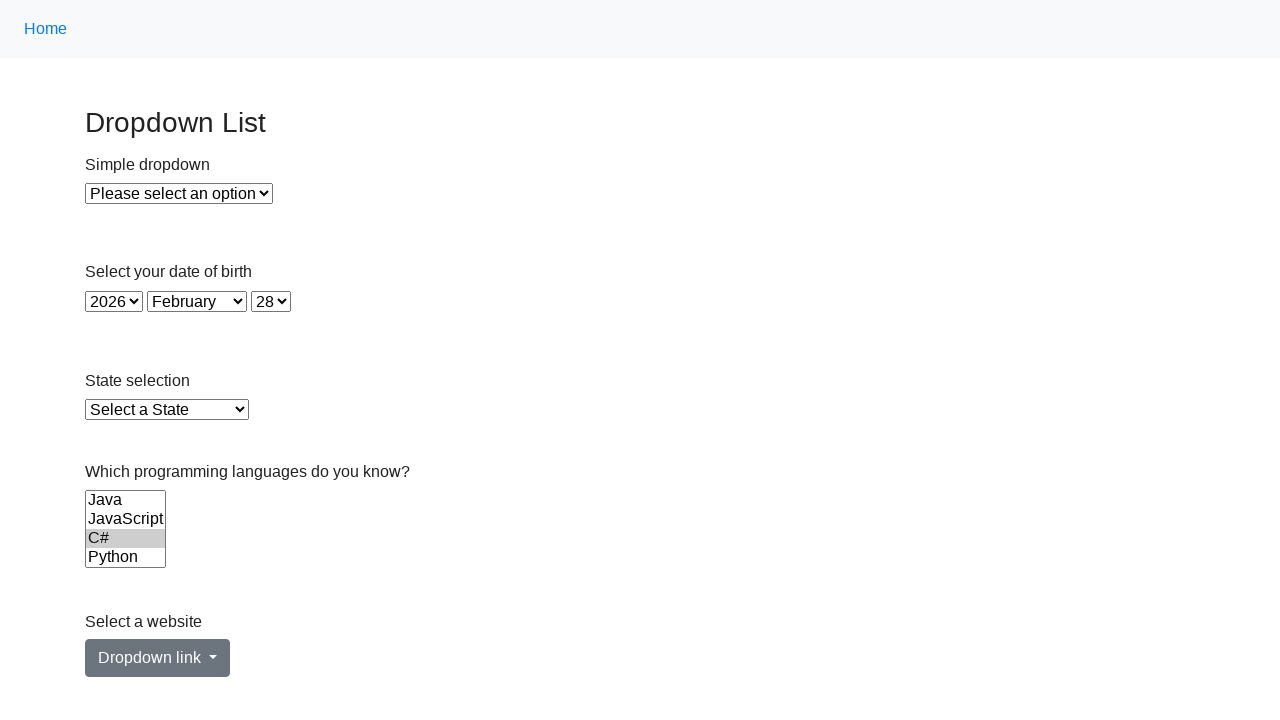

Selected language option: Python on select[name='Languages']
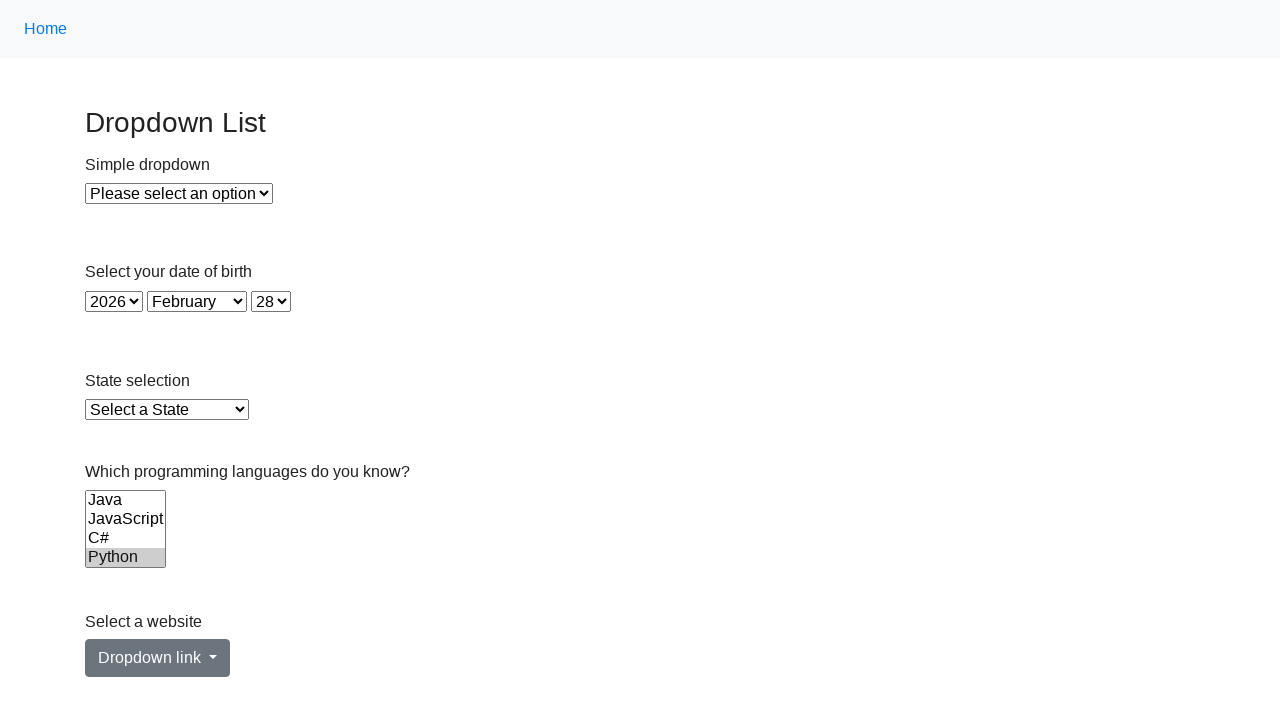

Waited 500ms after selecting Python
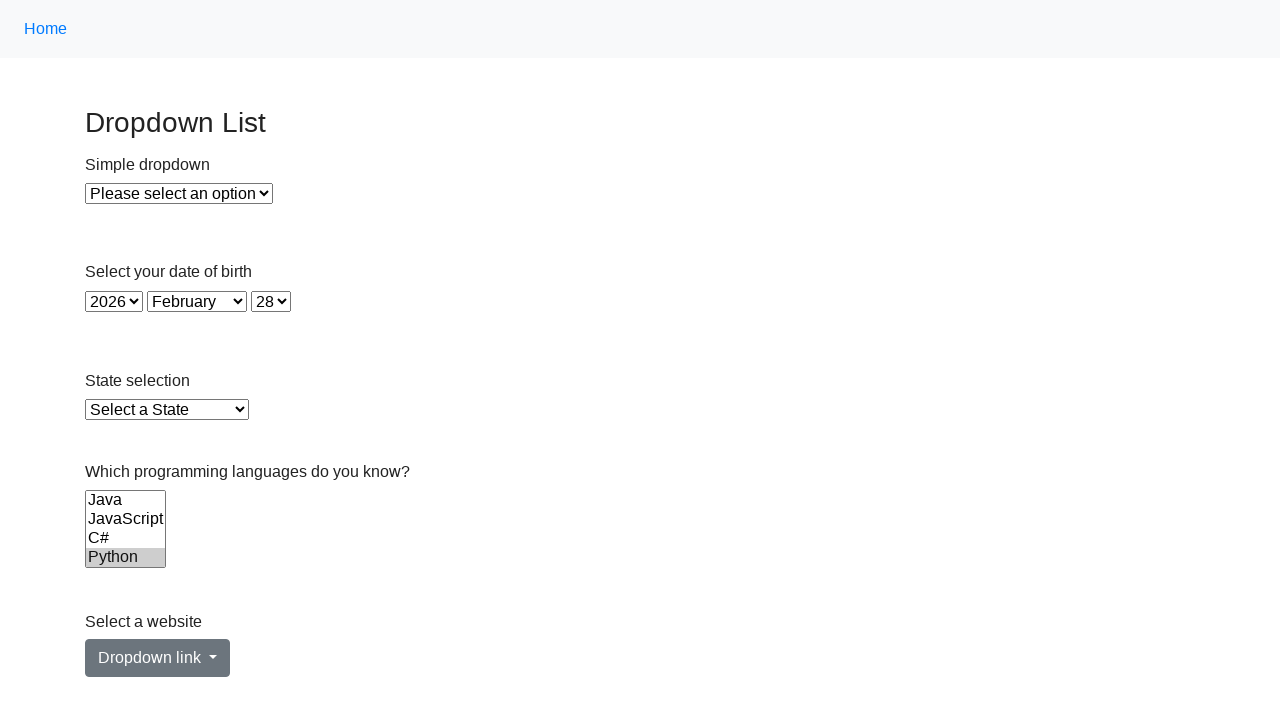

Selected language option: Ruby on select[name='Languages']
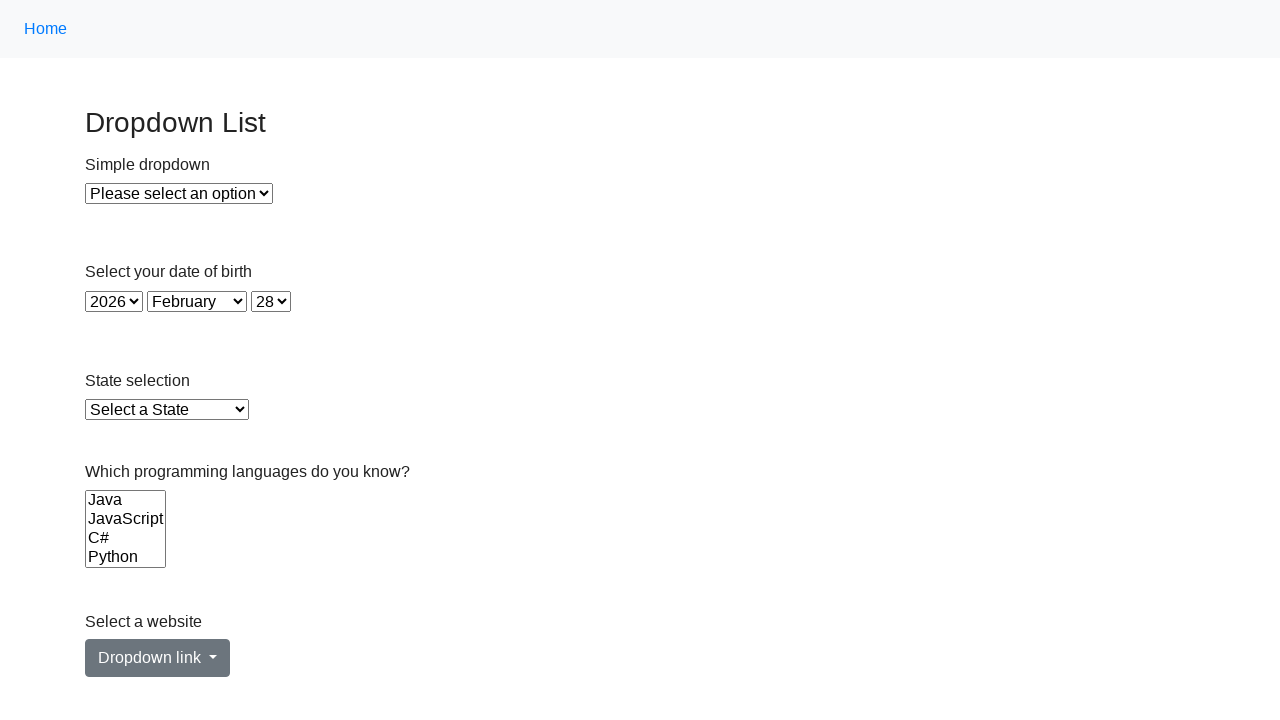

Waited 500ms after selecting Ruby
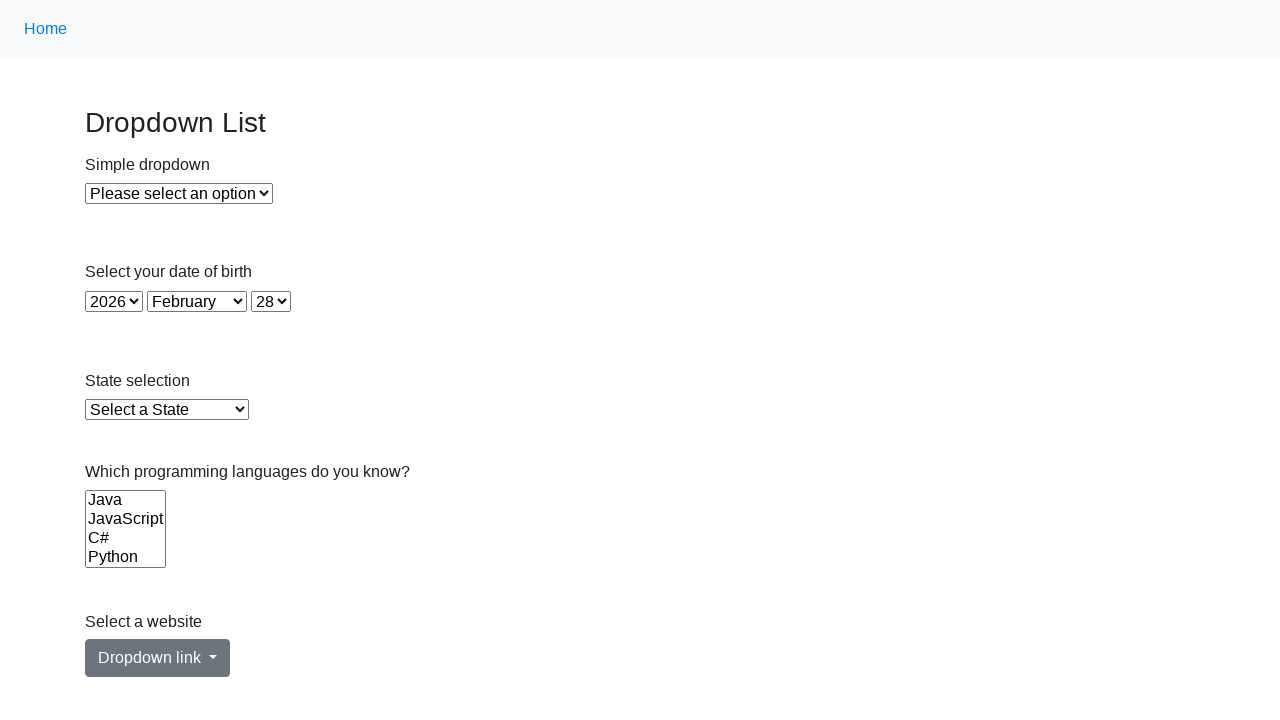

Selected language option: C on select[name='Languages']
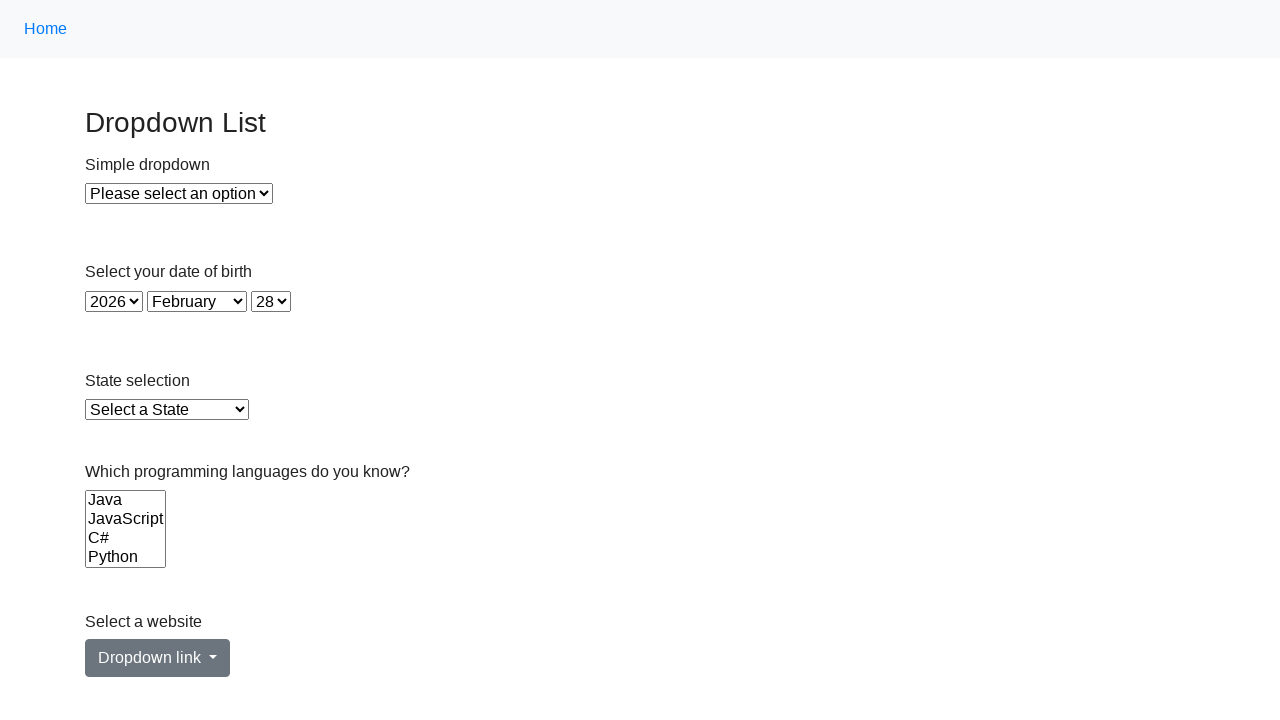

Waited 500ms after selecting C
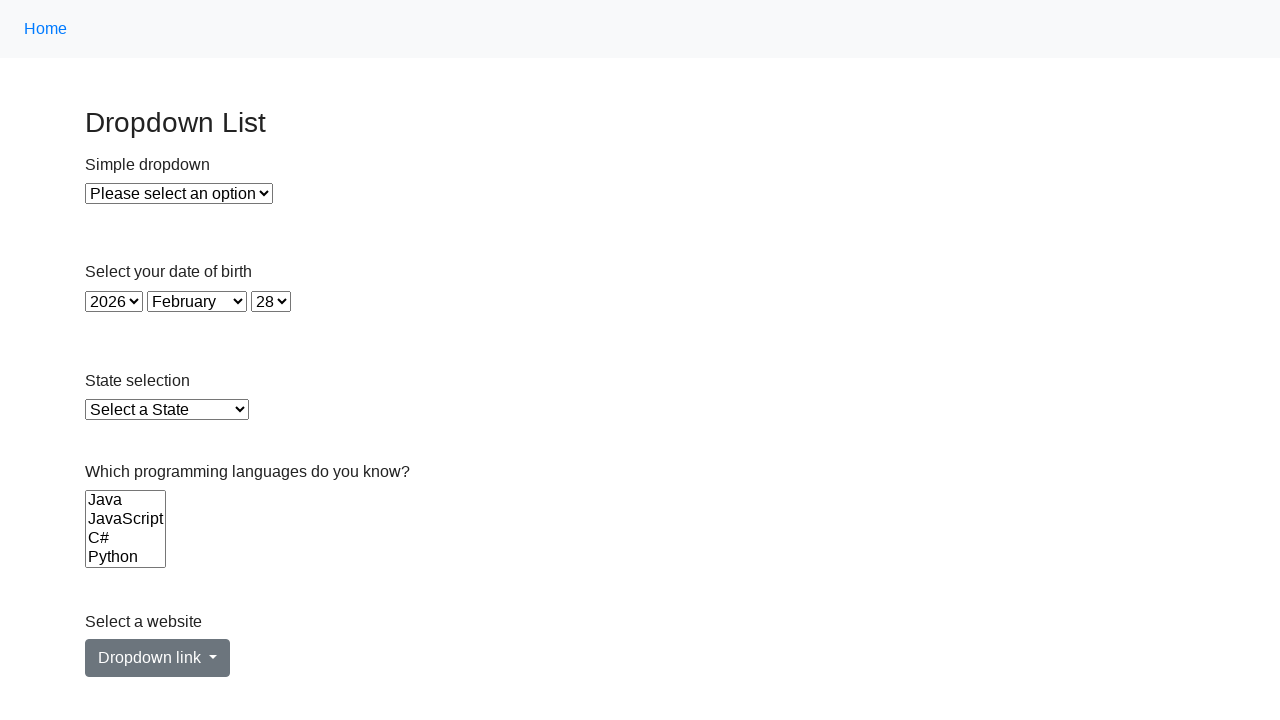

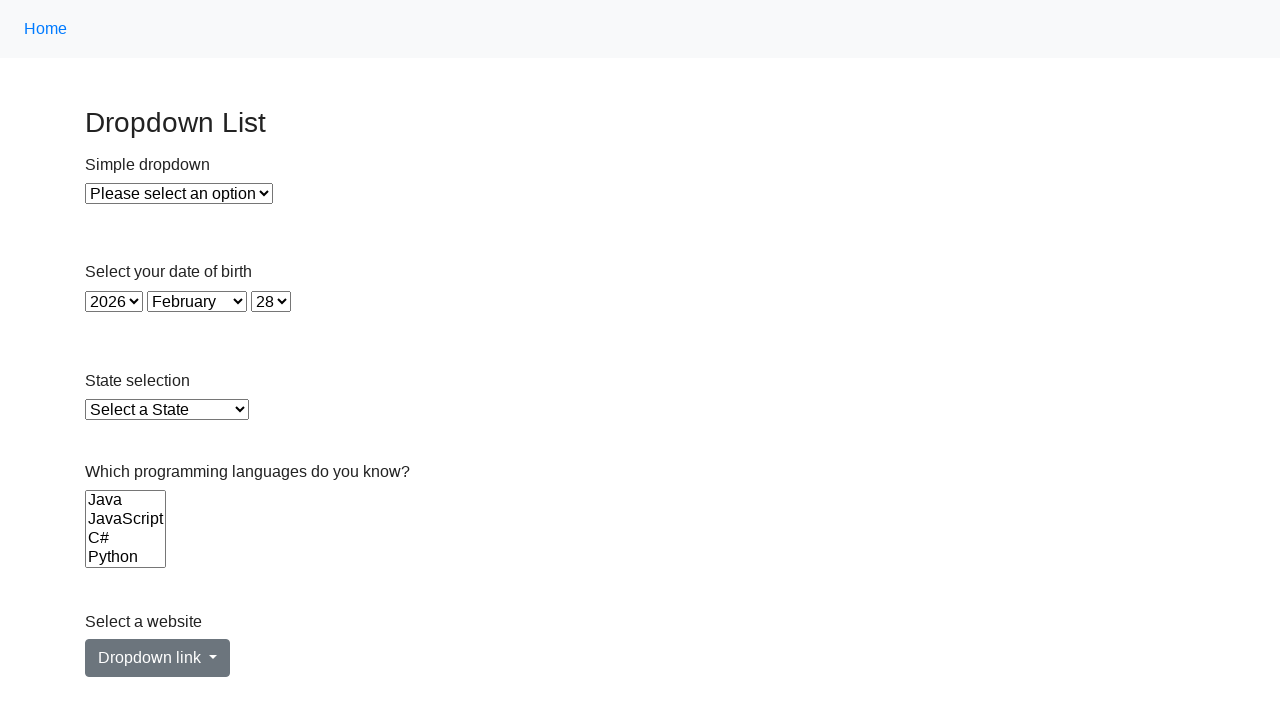